Tests form interaction on OrangeHRM's free trial page by focusing on and filling the full name field

Starting URL: https://www.orangehrm.com/en/30-day-free-trial/

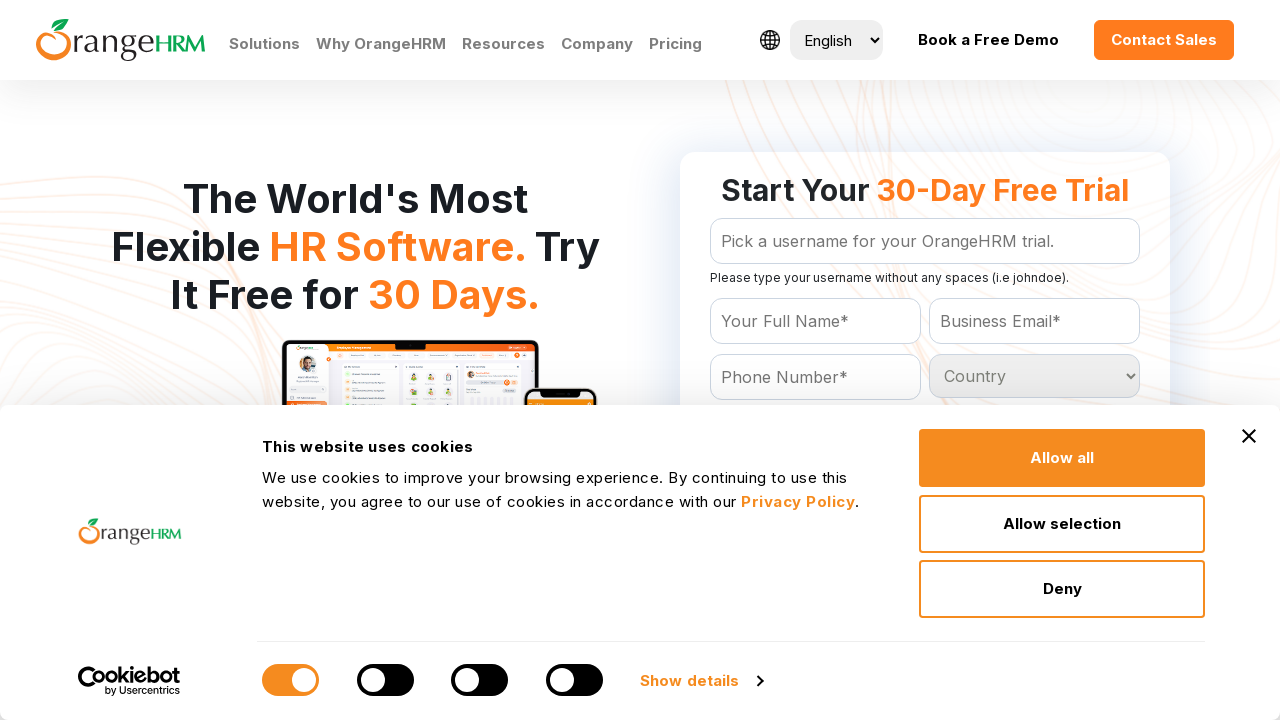

Page loaded with networkidle state
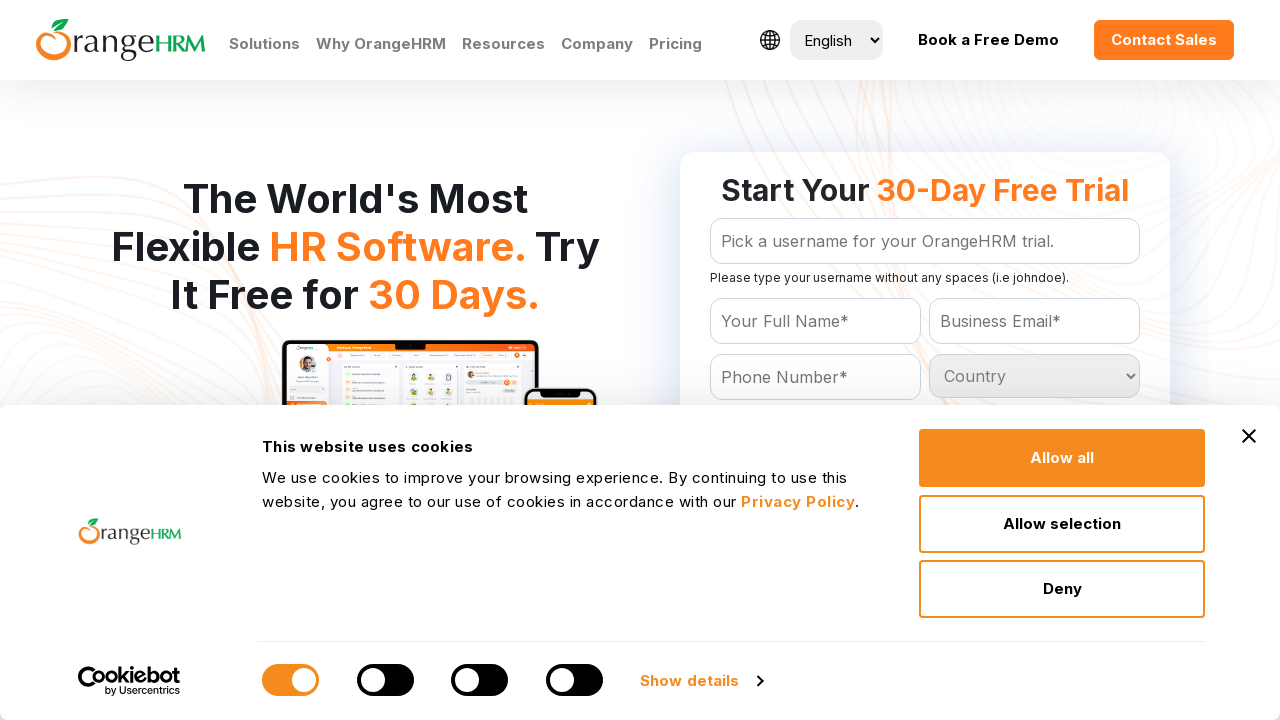

Focused on full name field on #Form_getForm_Name
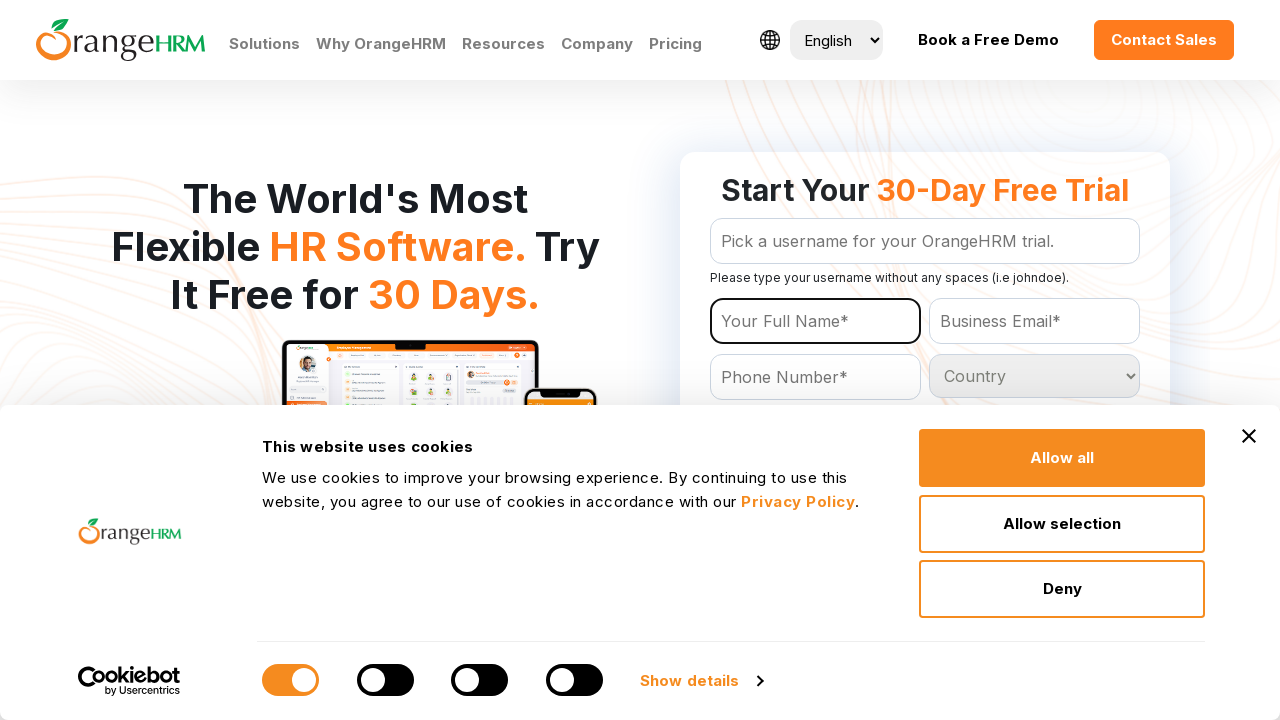

Filled full name field with 'pepeakash' on #Form_getForm_Name
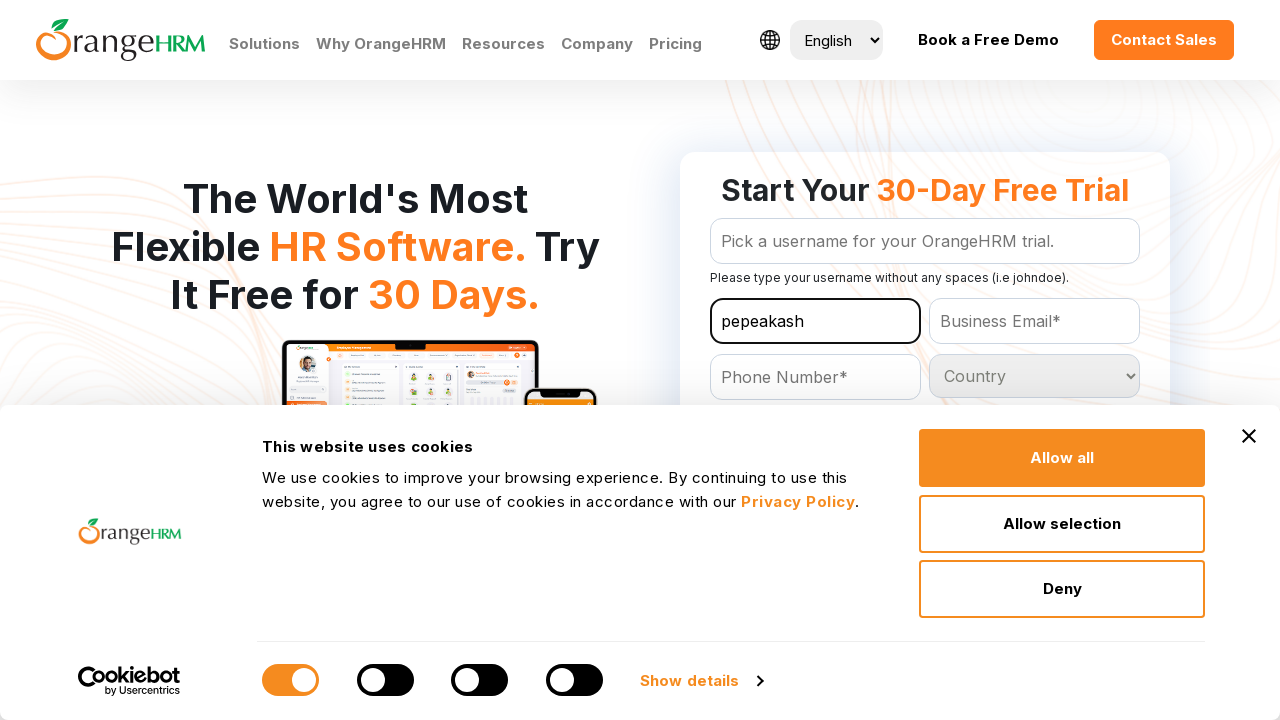

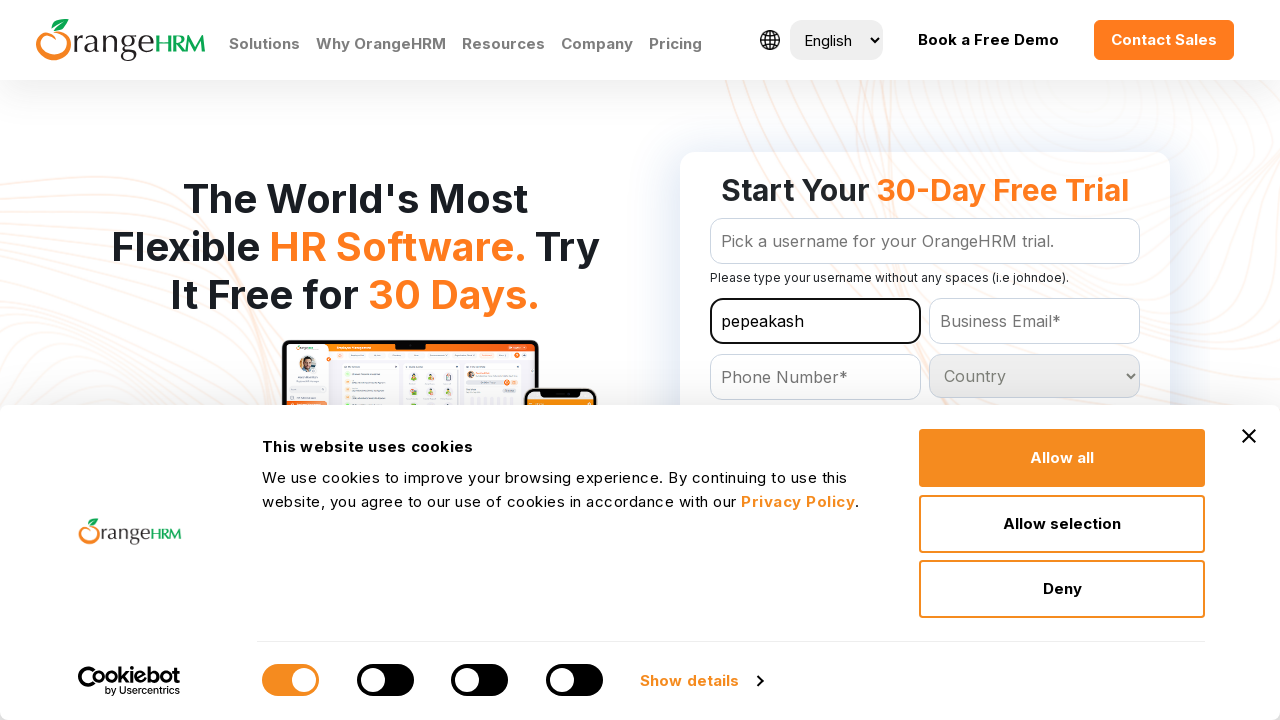